Basic browser automation test that navigates to Rahul Shetty Academy website and verifies the page loads by checking the title and URL are accessible.

Starting URL: https://rahulshettyacademy.com/

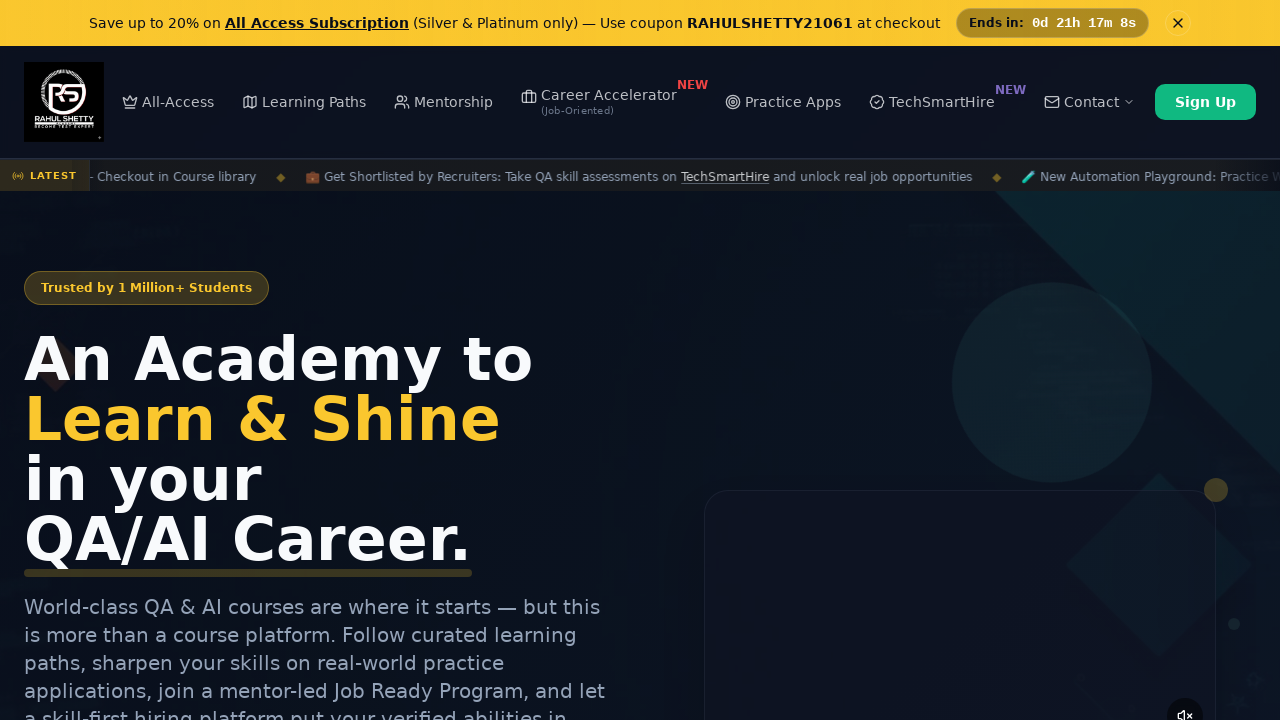

Waited for page to load (domcontentloaded state)
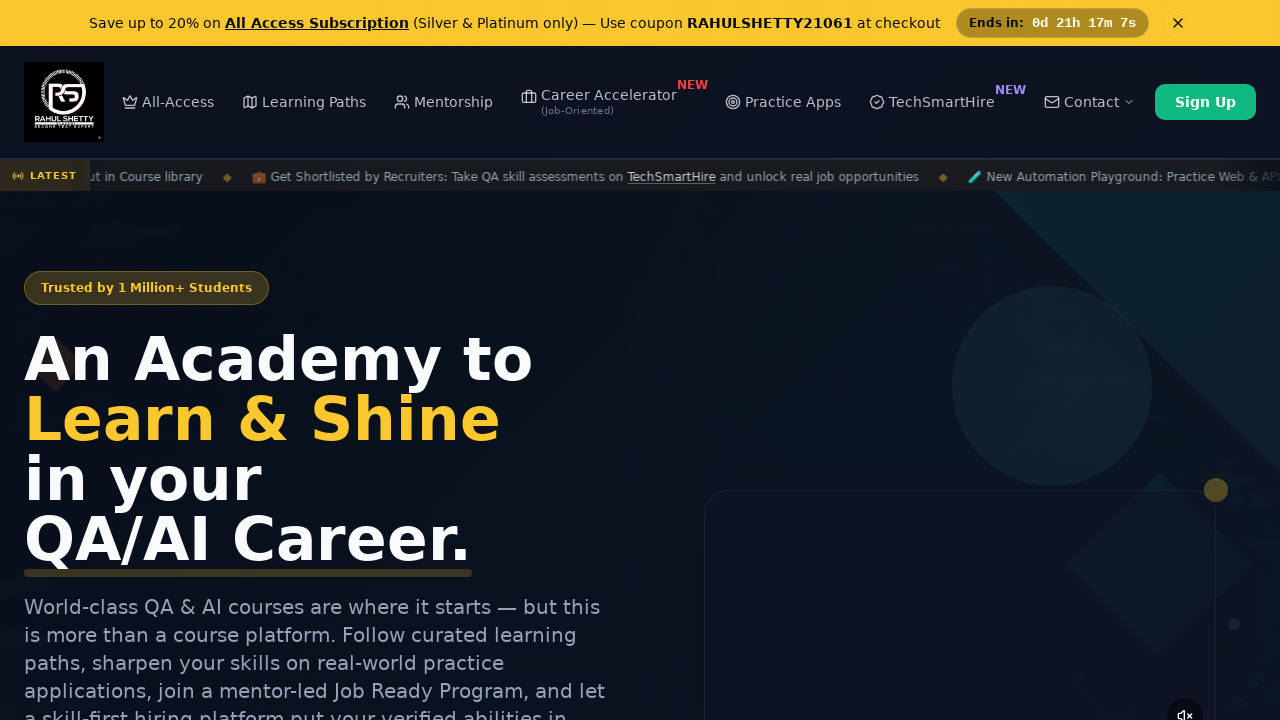

Retrieved page title: Rahul Shetty Academy | QA Automation, Playwright, AI Testing & Online Training
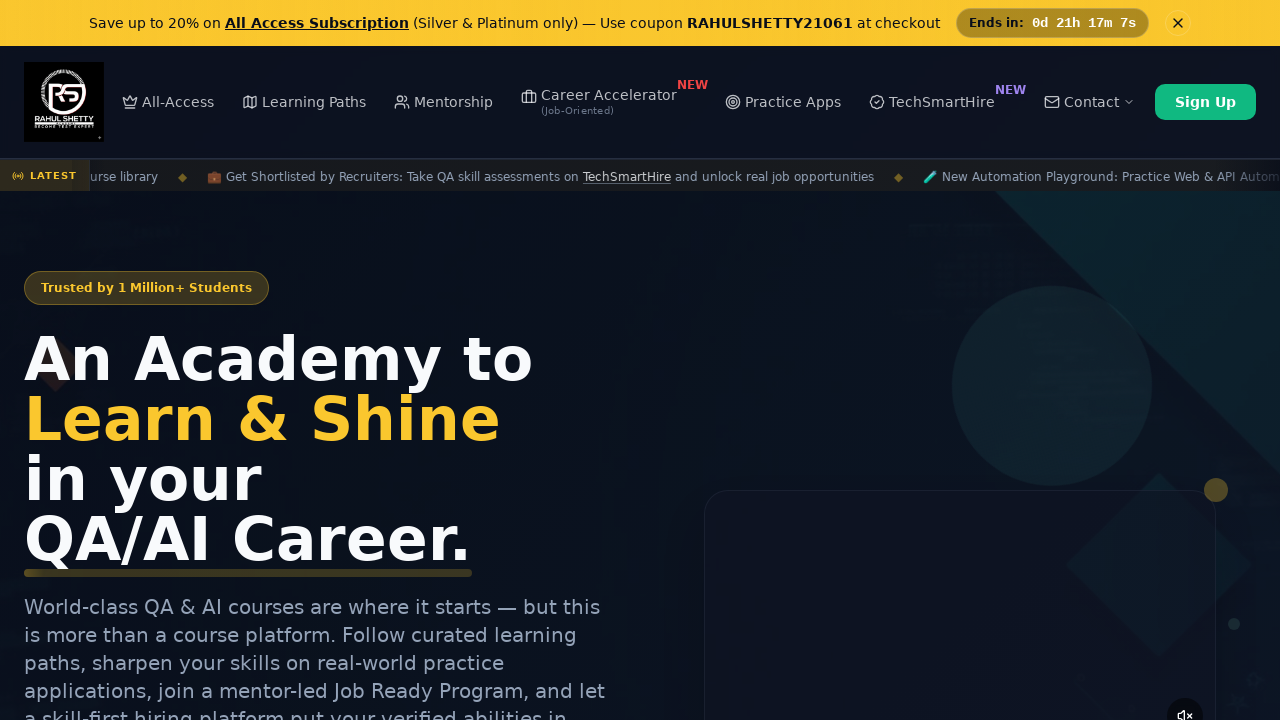

Retrieved current URL: https://rahulshettyacademy.com/
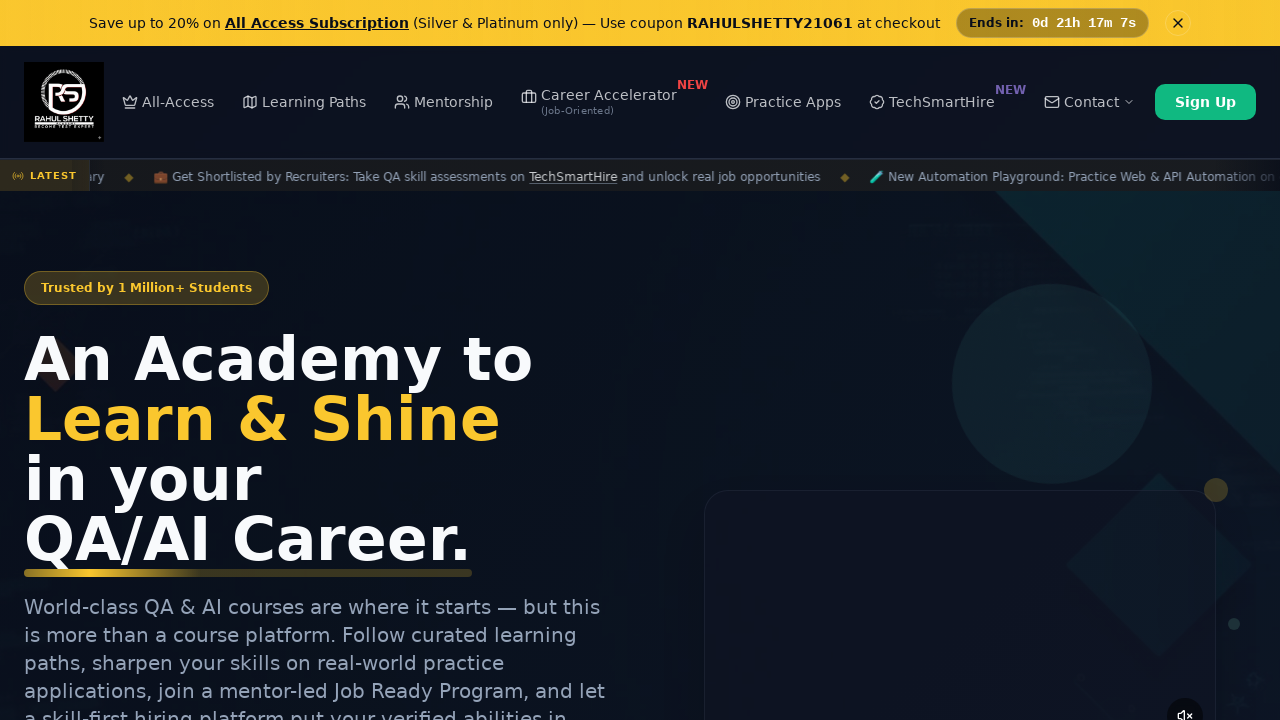

Verified that current URL contains 'rahulshettyacademy'
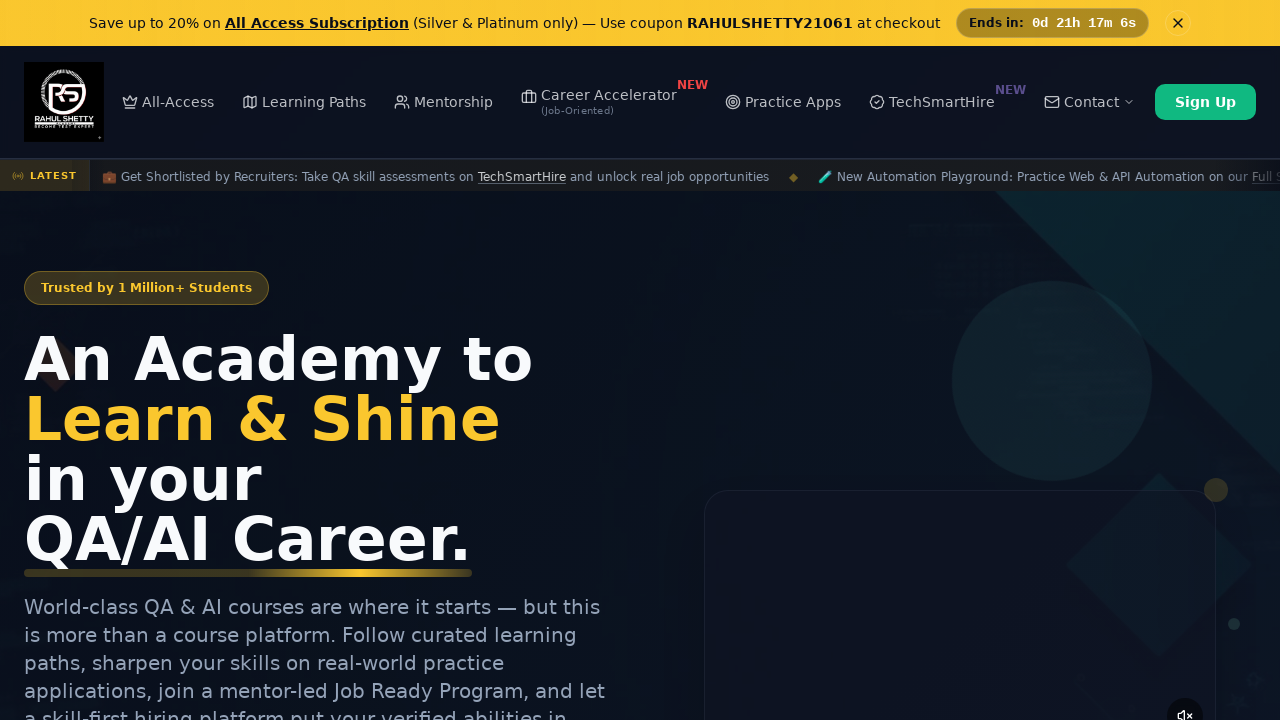

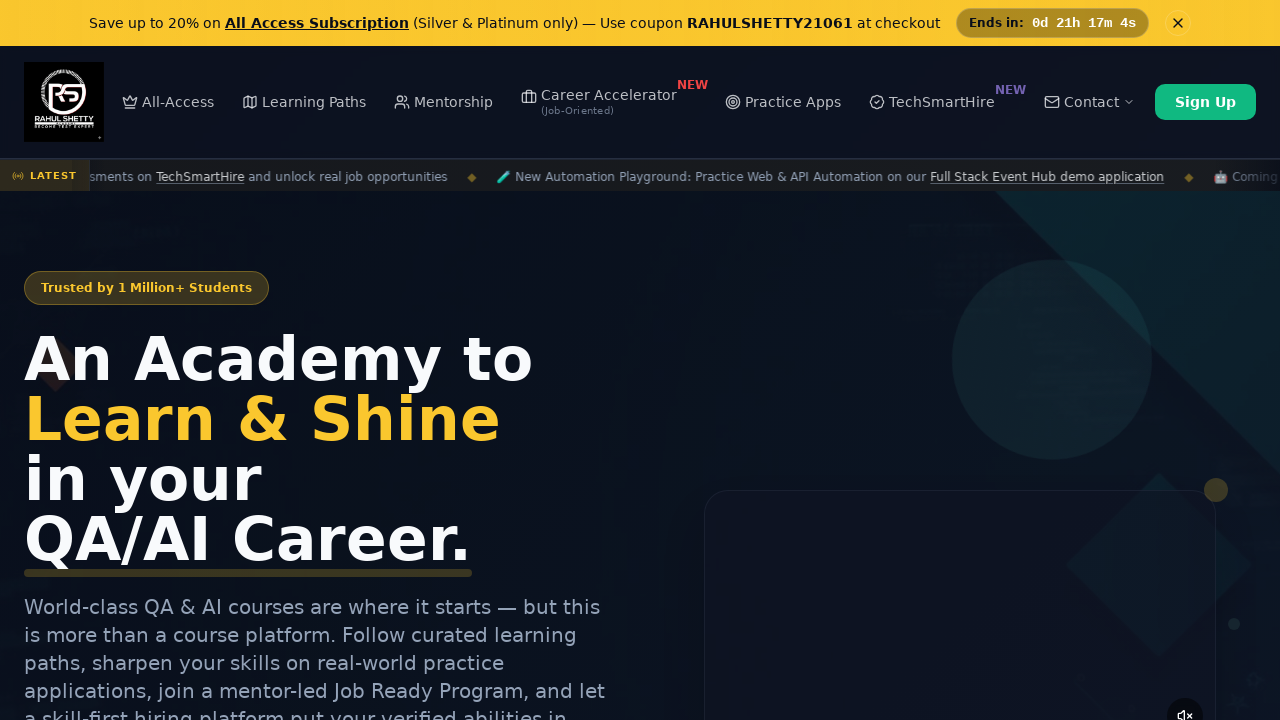